Verifies that the OrangeHRM logo is present and displayed on the homepage/login page.

Starting URL: https://opensource-demo.orangehrmlive.com/

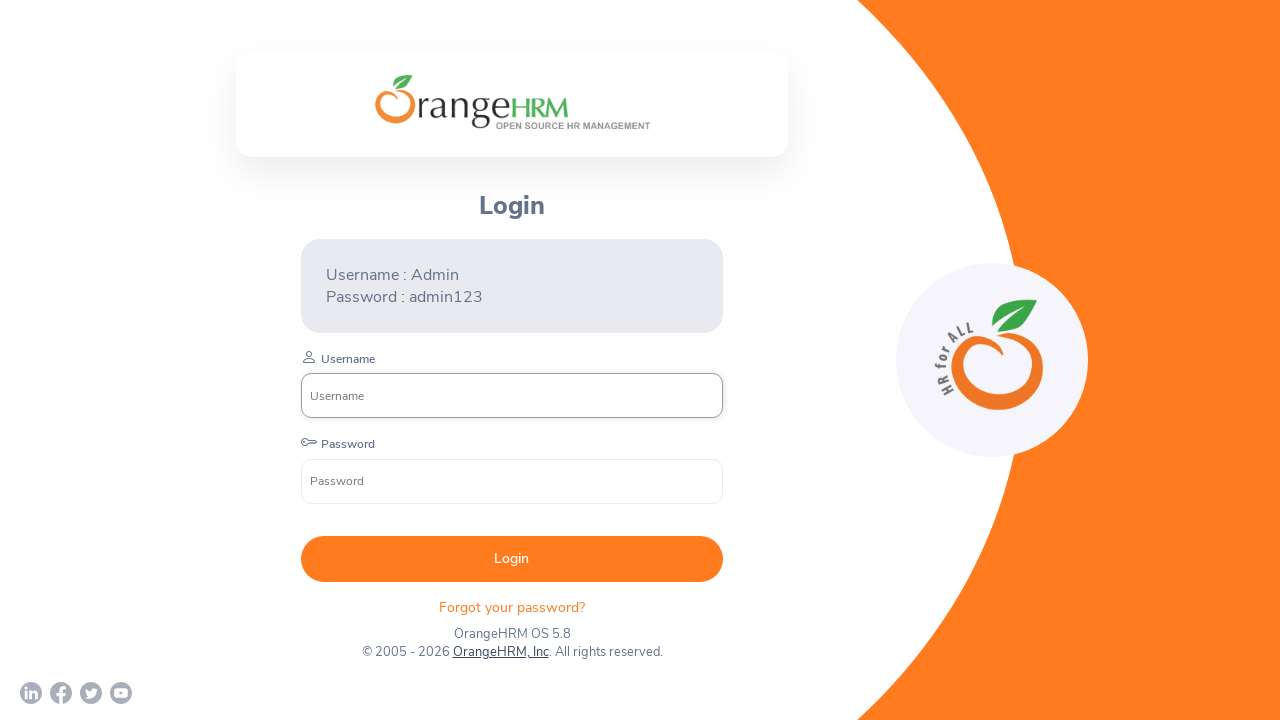

Navigated to OrangeHRM home page
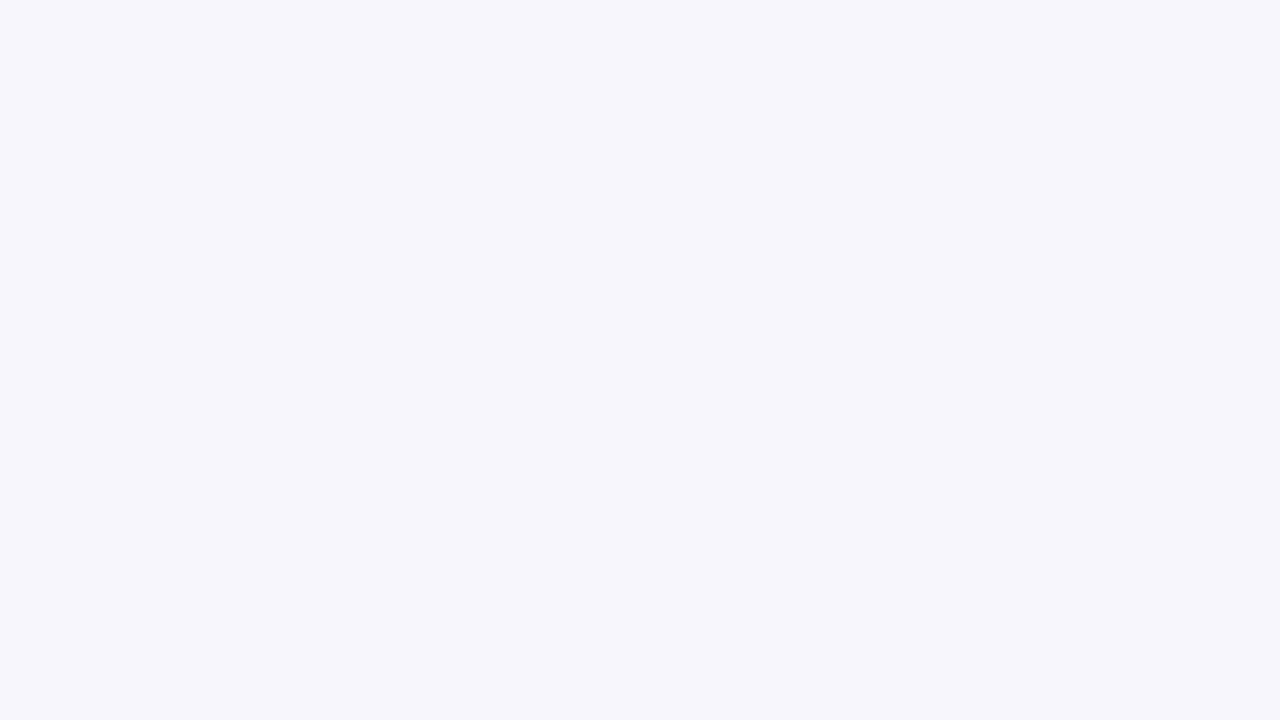

OrangeHRM logo element is visible
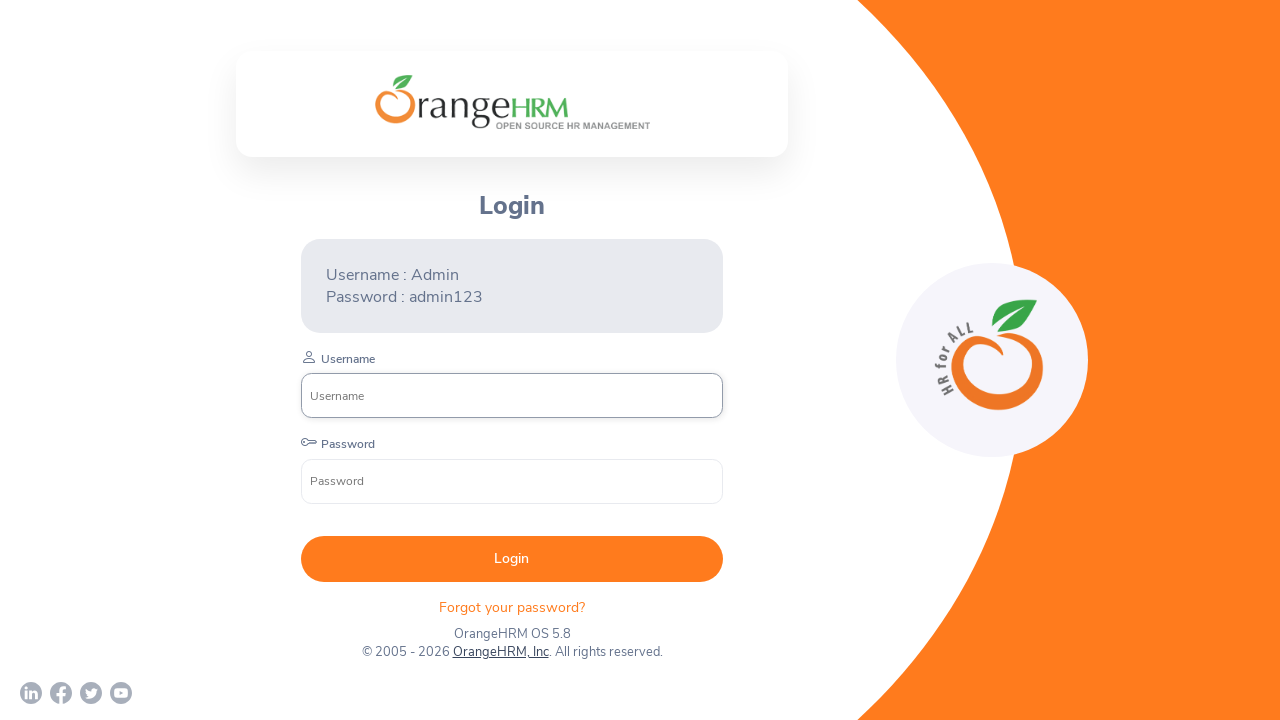

Verified that OrangeHRM logo is displayed on the login page
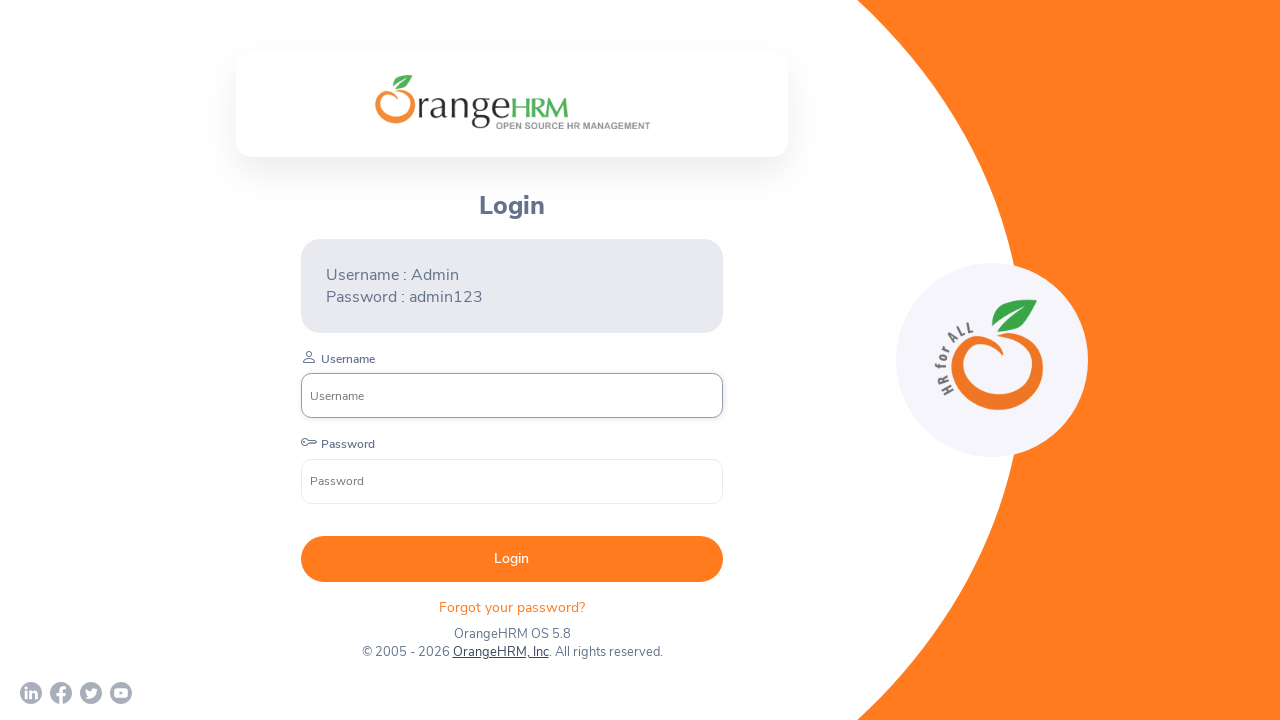

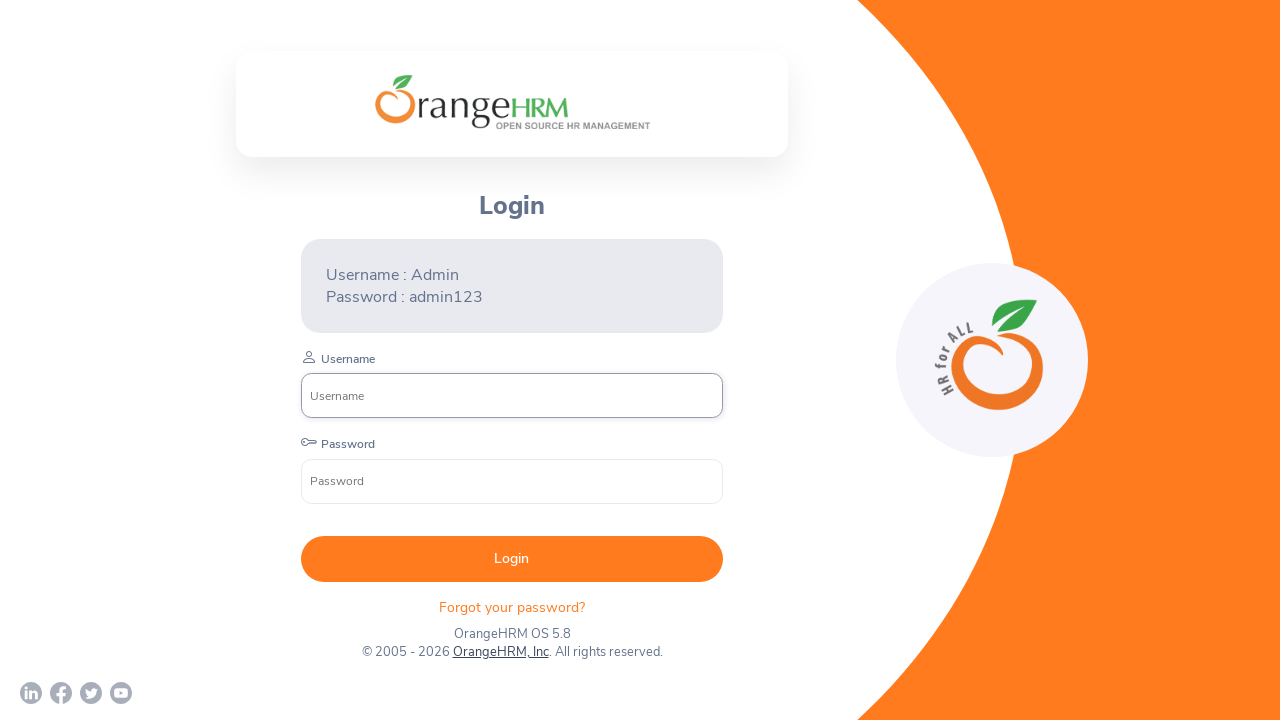